Navigates to the automation practice page and verifies it loads successfully

Starting URL: https://rahulshettyacademy.com/AutomationPractice/

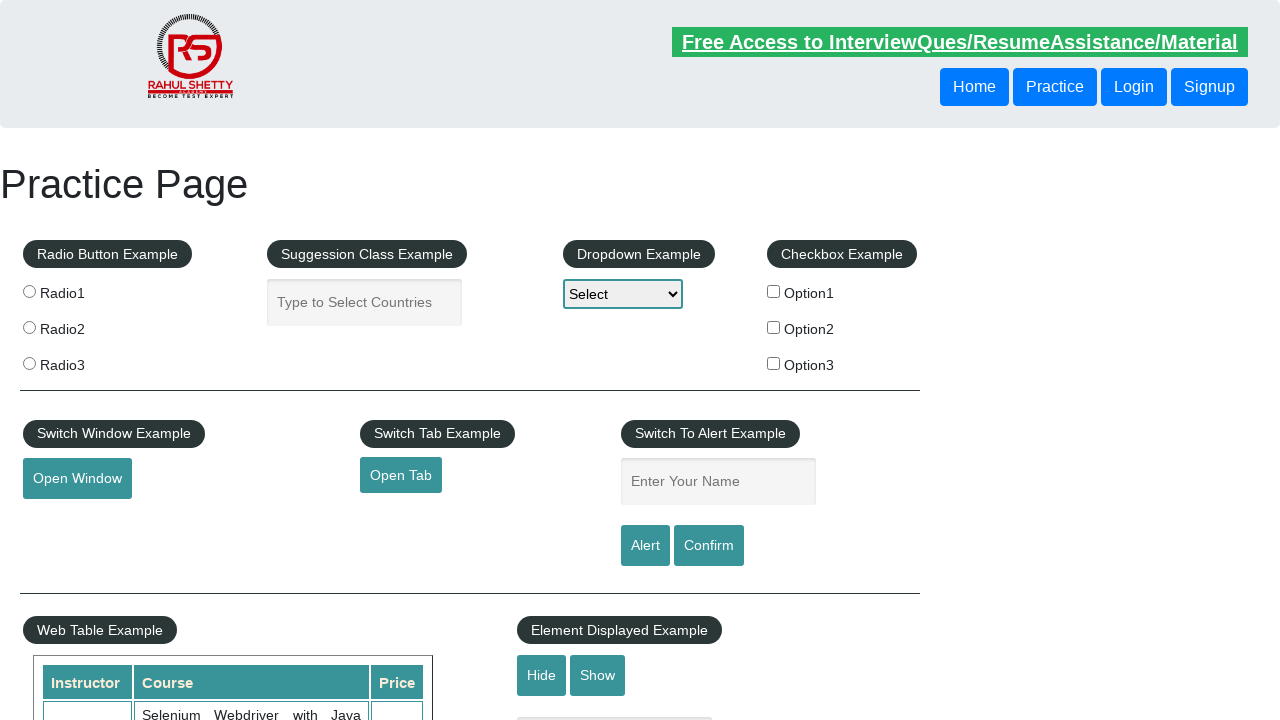

Waited for page to fully load (networkidle)
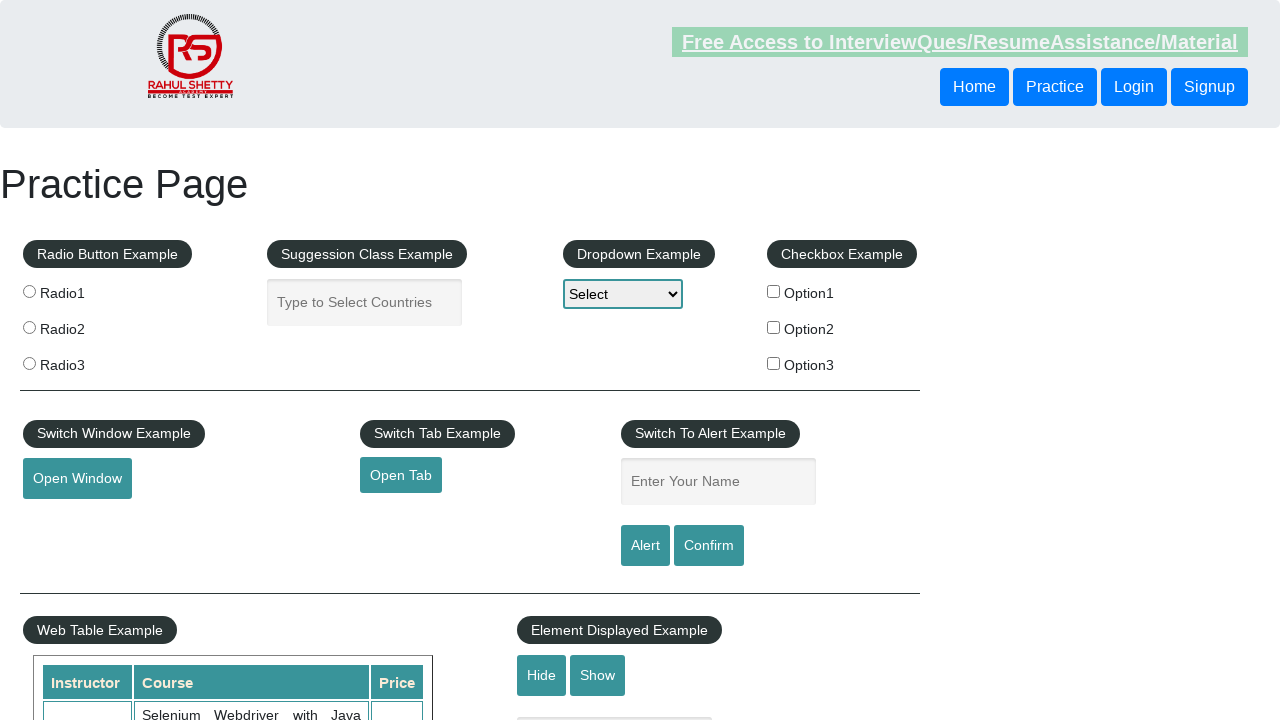

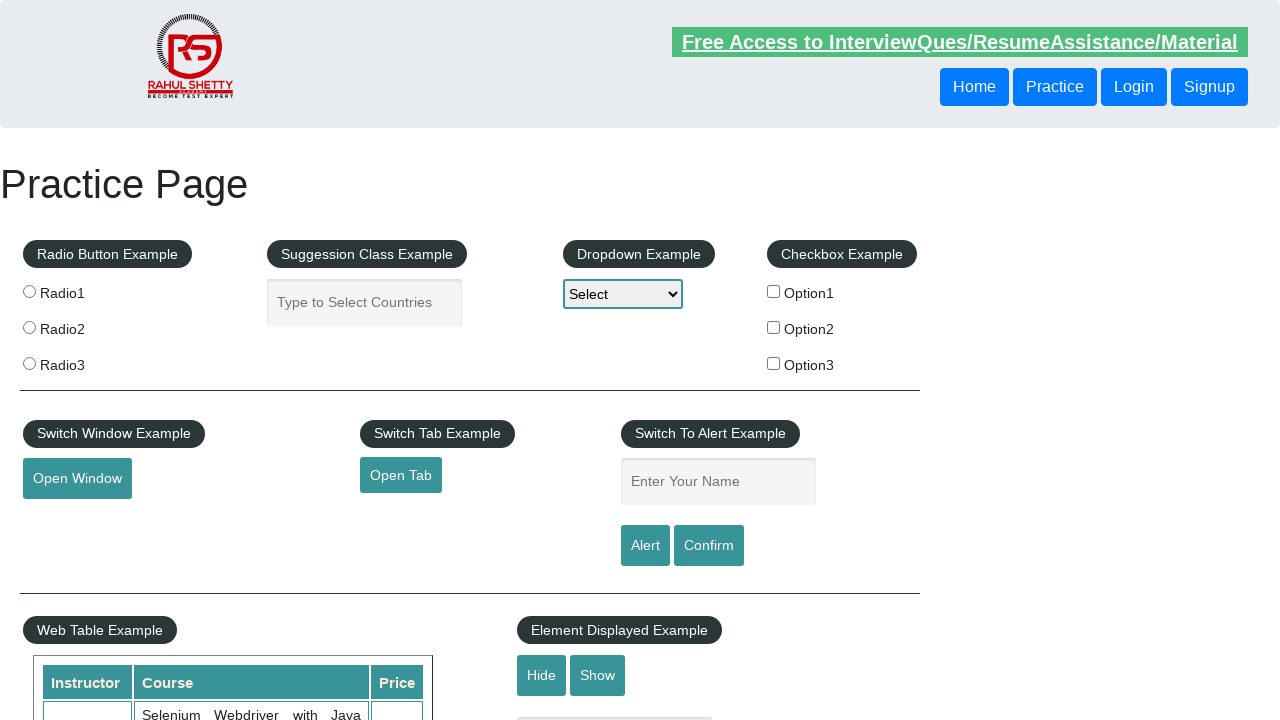